Tests adding todo items to the list by filling the input field and pressing Enter, then verifying the items appear in the list.

Starting URL: https://demo.playwright.dev/todomvc

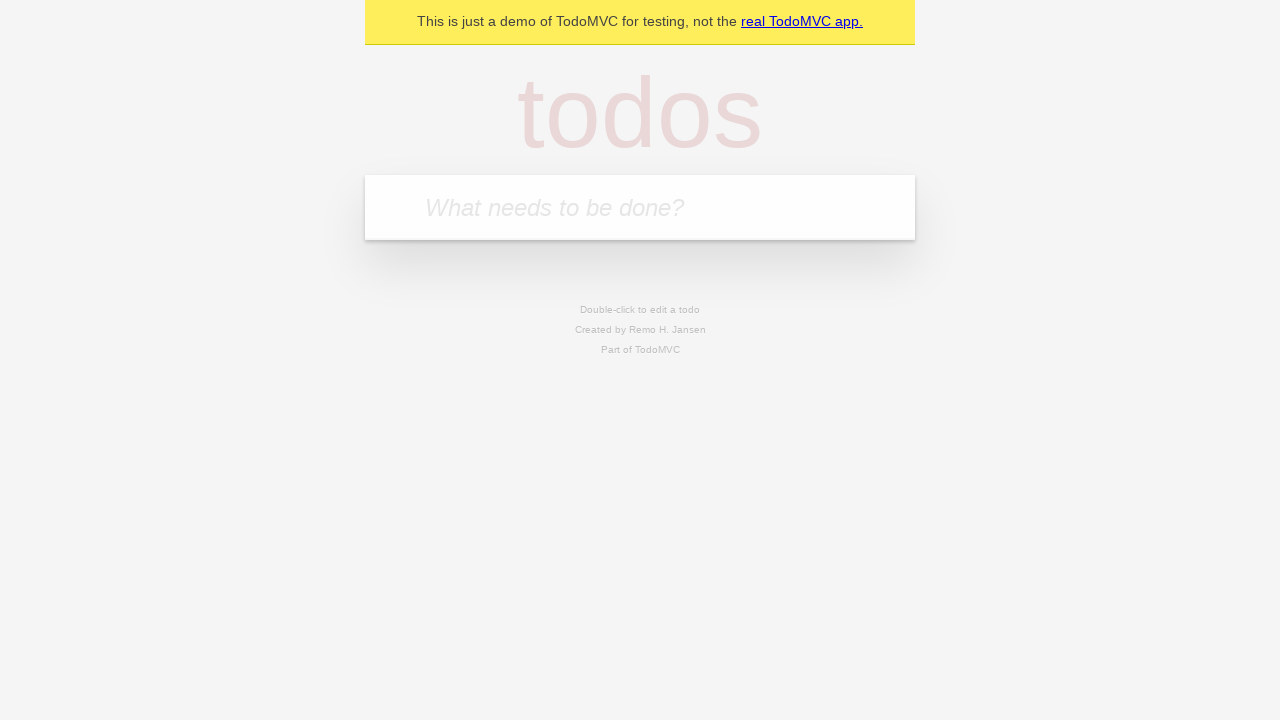

Filled todo input with 'buy some cheese' on internal:attr=[placeholder="What needs to be done?"i]
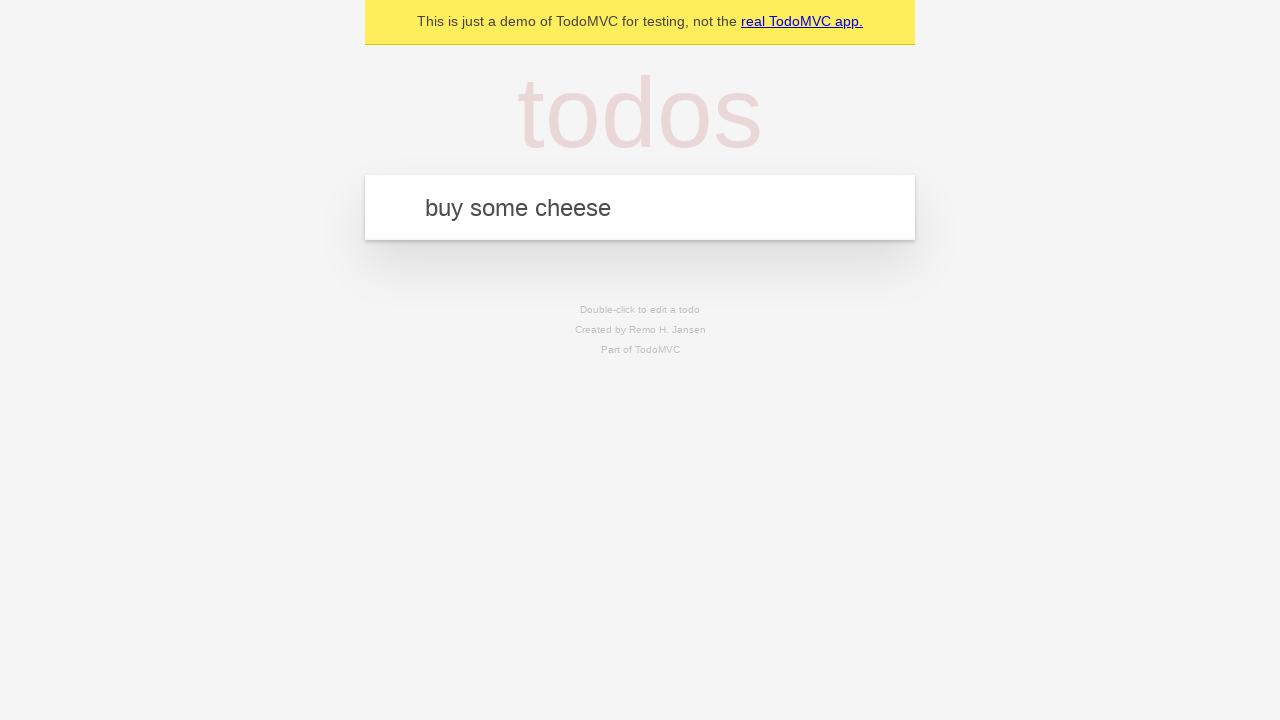

Pressed Enter to add first todo item on internal:attr=[placeholder="What needs to be done?"i]
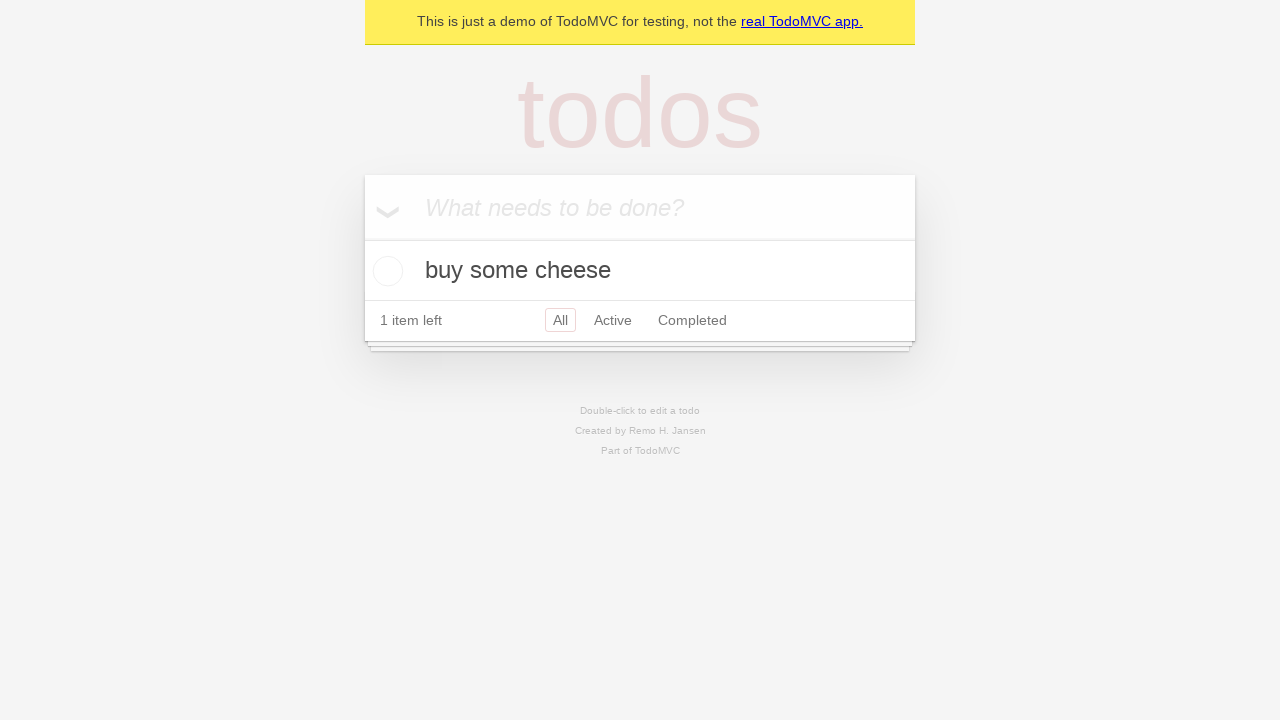

First todo item appeared in list
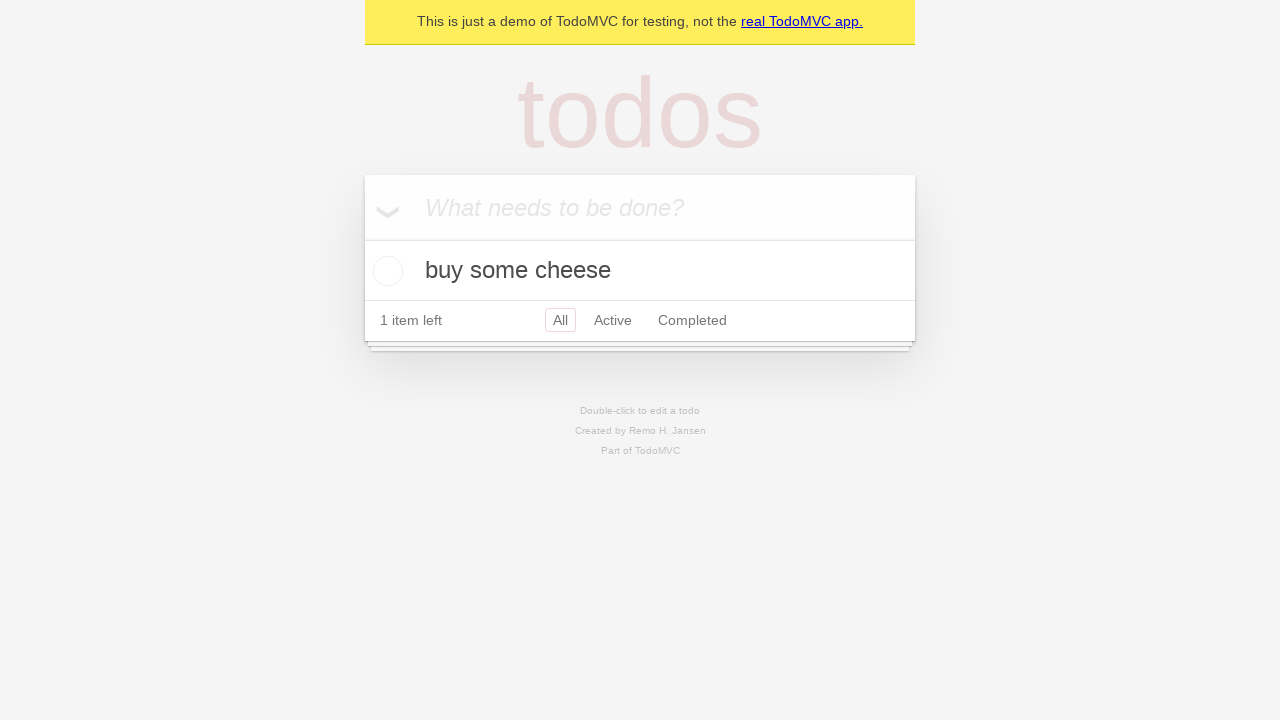

Filled todo input with 'feed the cat' on internal:attr=[placeholder="What needs to be done?"i]
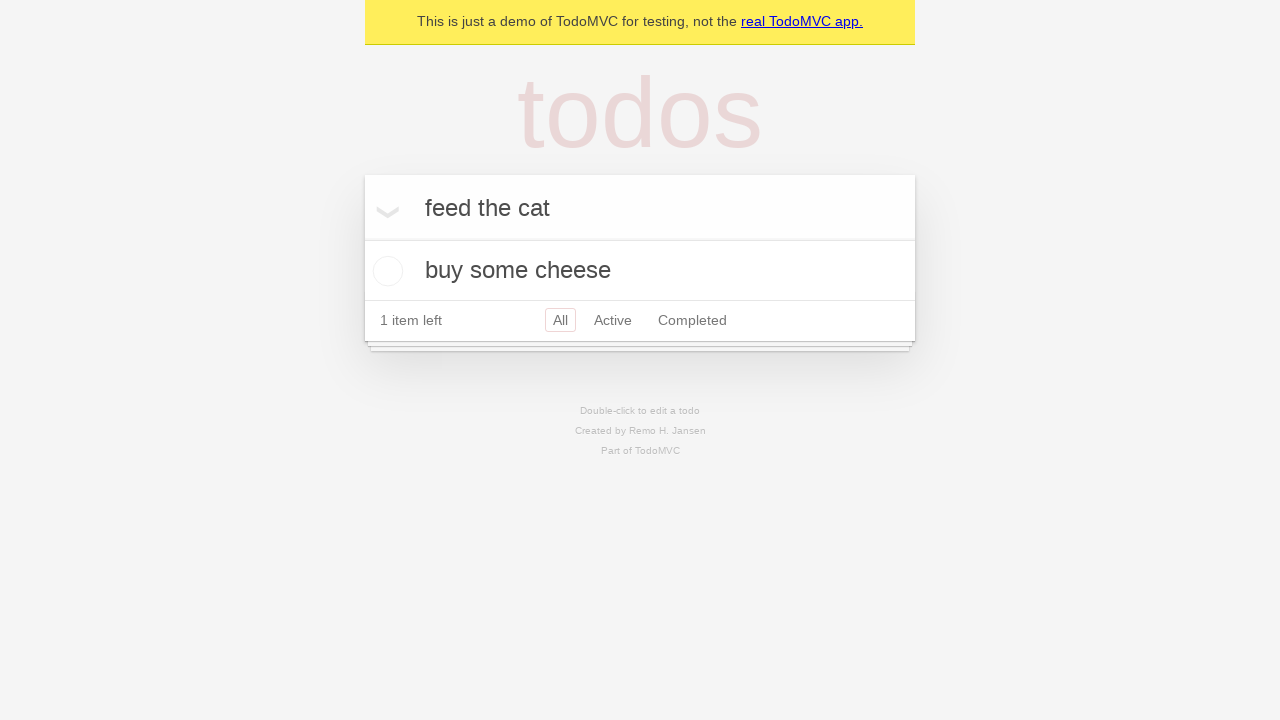

Pressed Enter to add second todo item on internal:attr=[placeholder="What needs to be done?"i]
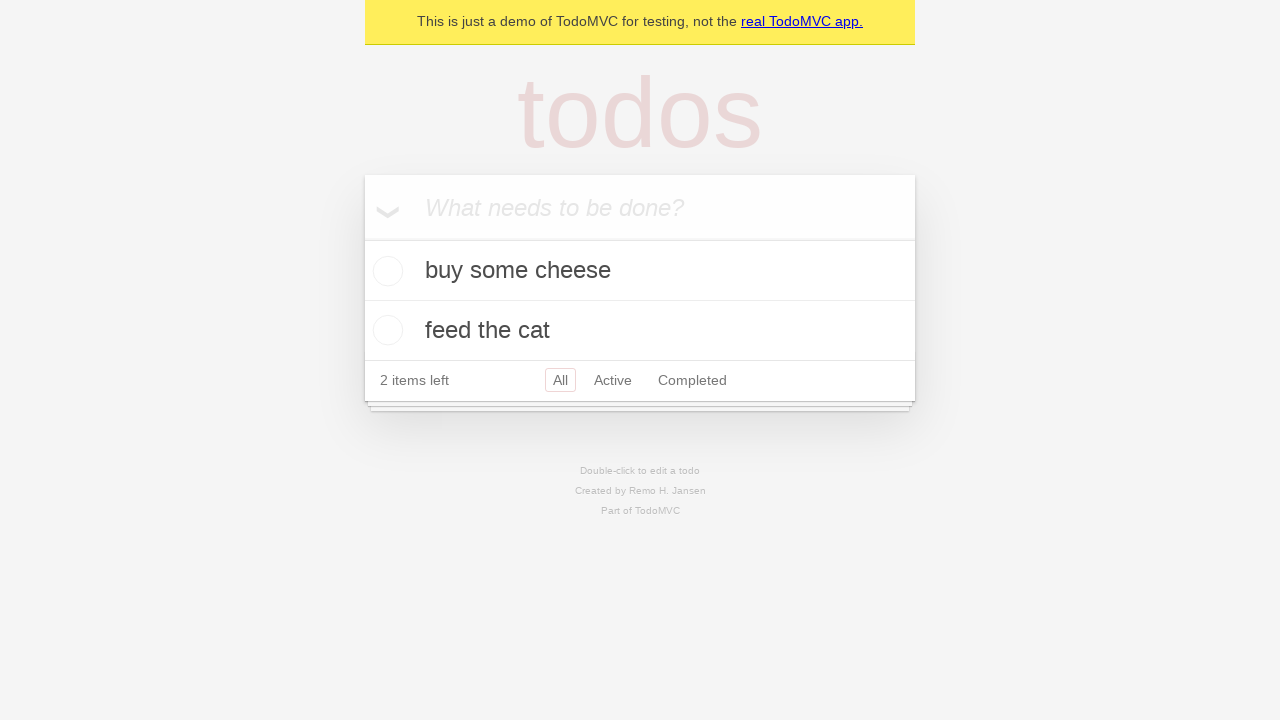

Second todo item appeared in list, both items now visible
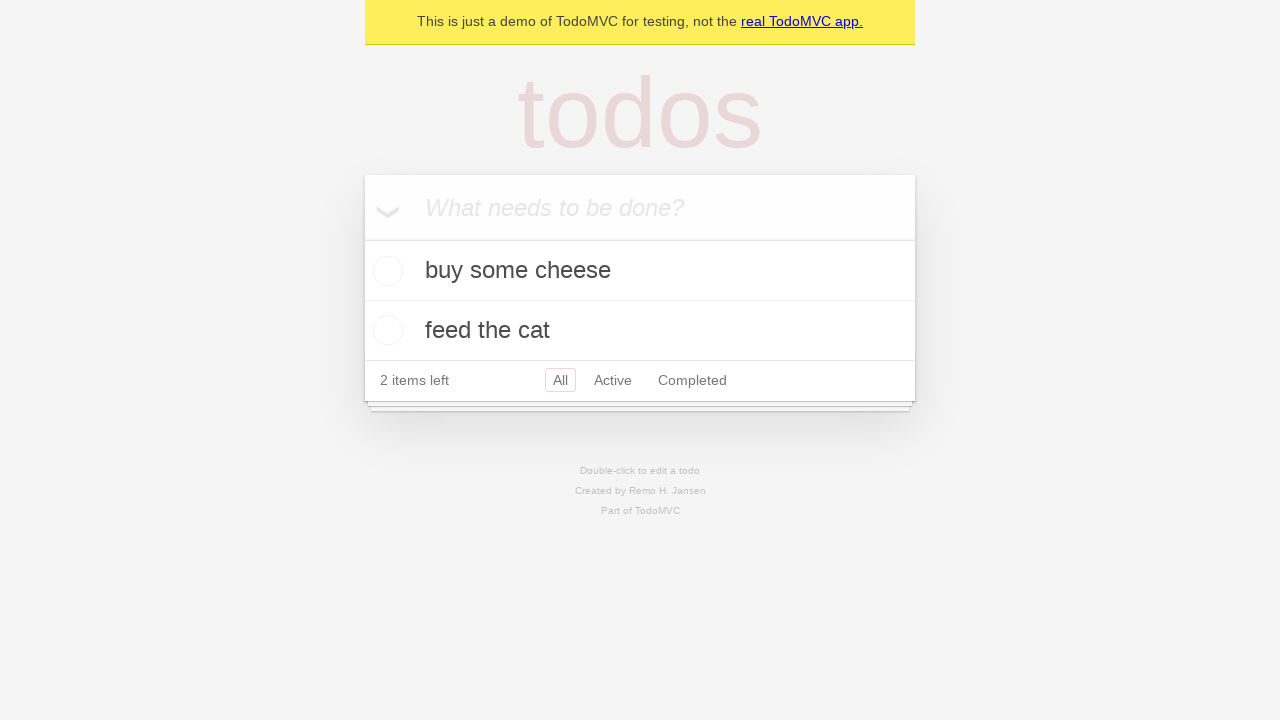

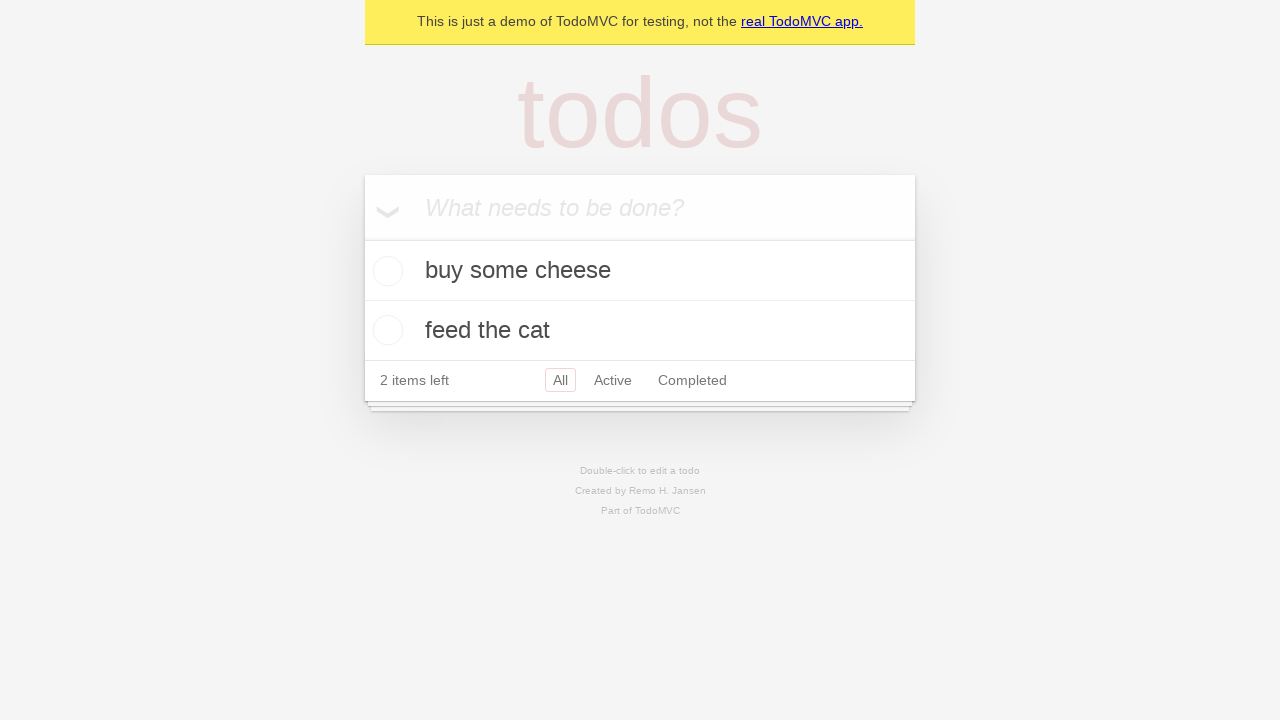